Tests adding a new record to the web table by filling out the registration form with user details

Starting URL: https://demoqa.com/webtables

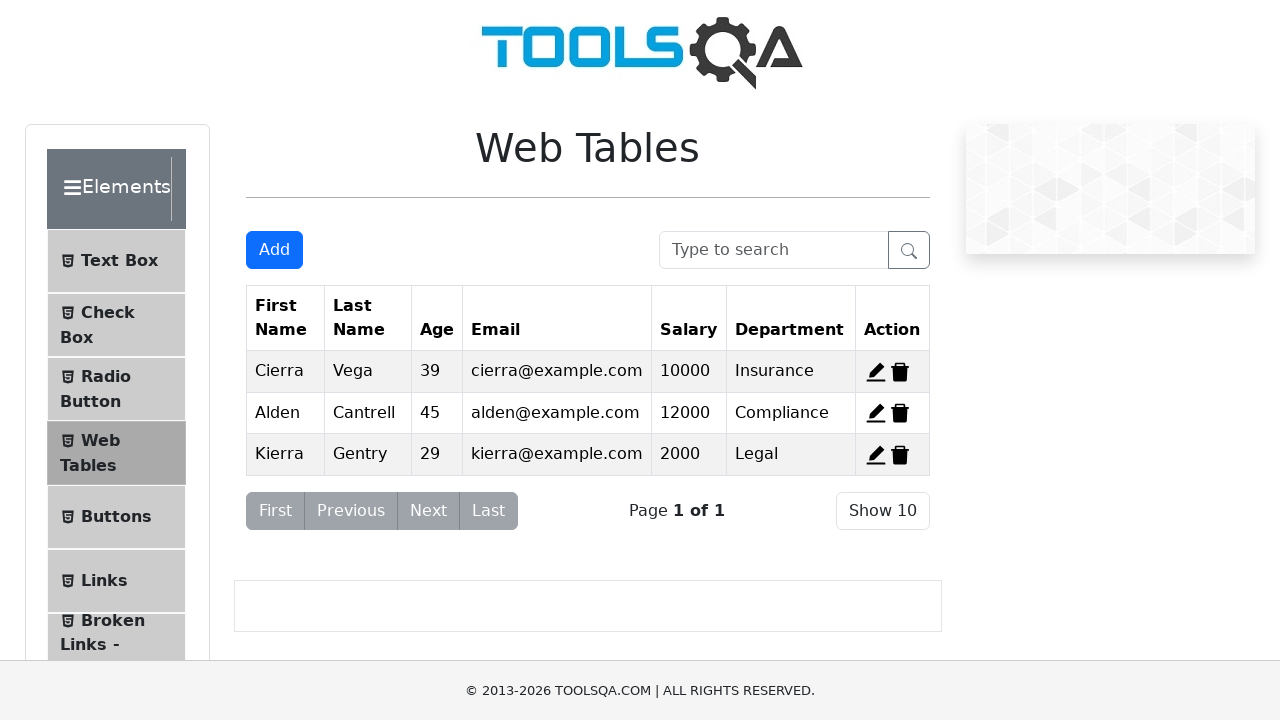

Clicked 'Add New Record' button to open registration form at (274, 250) on #addNewRecordButton
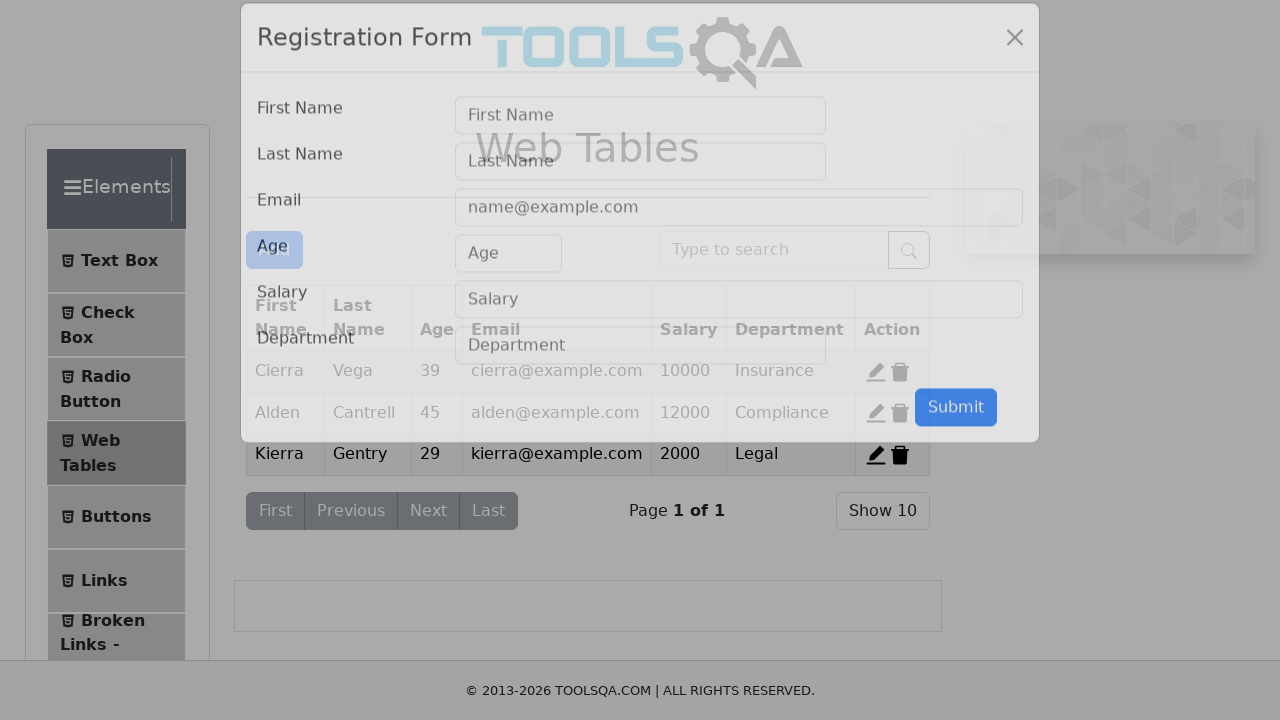

Filled first name field with 'Murat' on #firstName
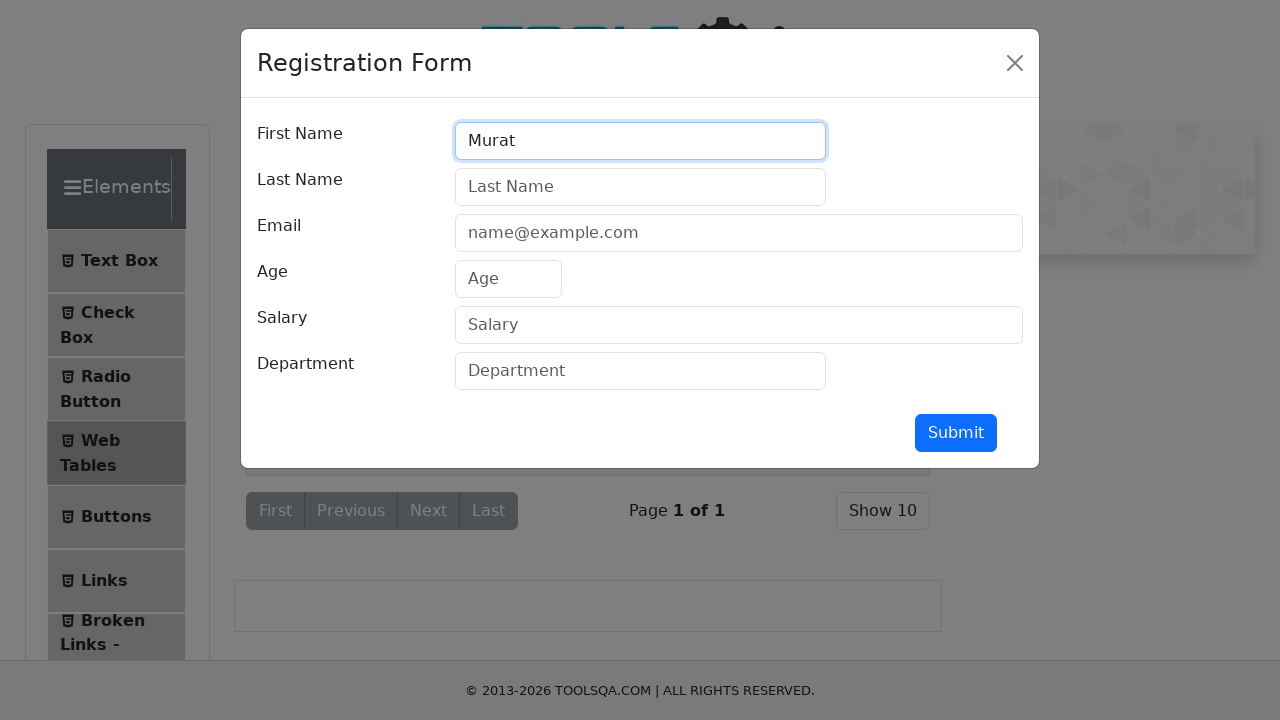

Filled last name field with 'Bilim' on #lastName
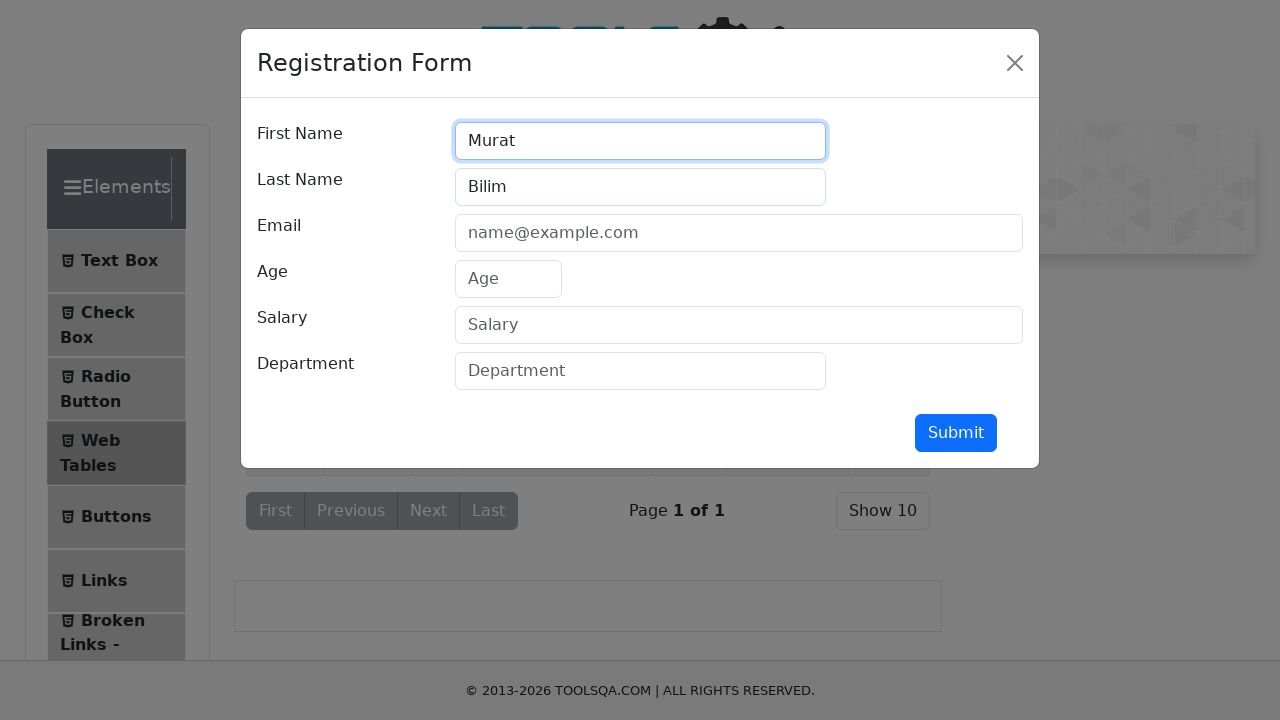

Filled email field with 'bilim.murat@gmail.com' on #userEmail
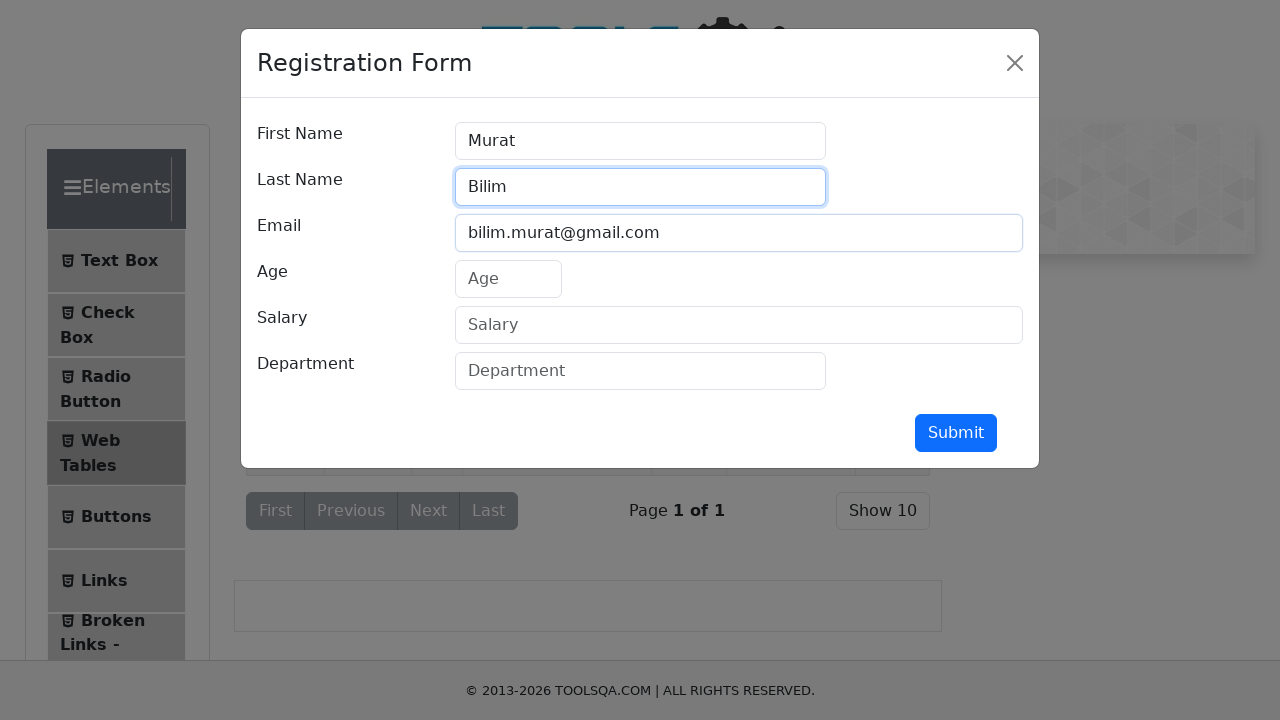

Filled age field with '36' on #age
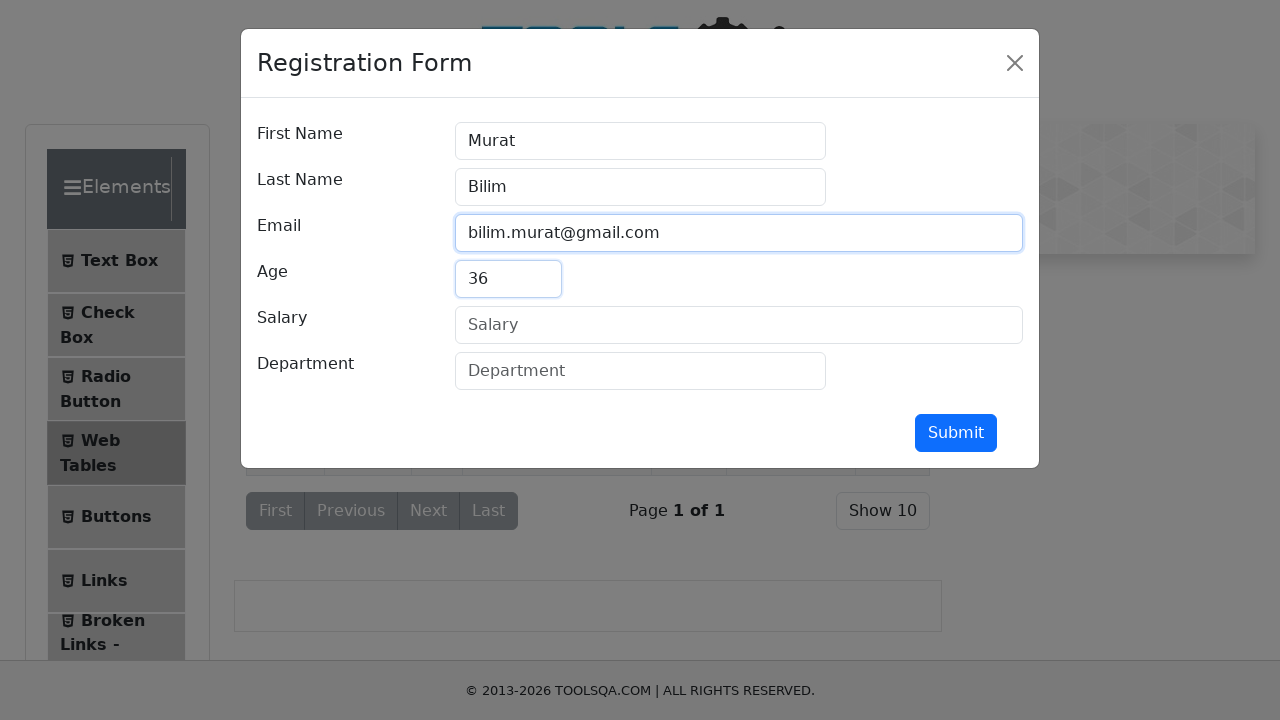

Filled salary field with '35000' on #salary
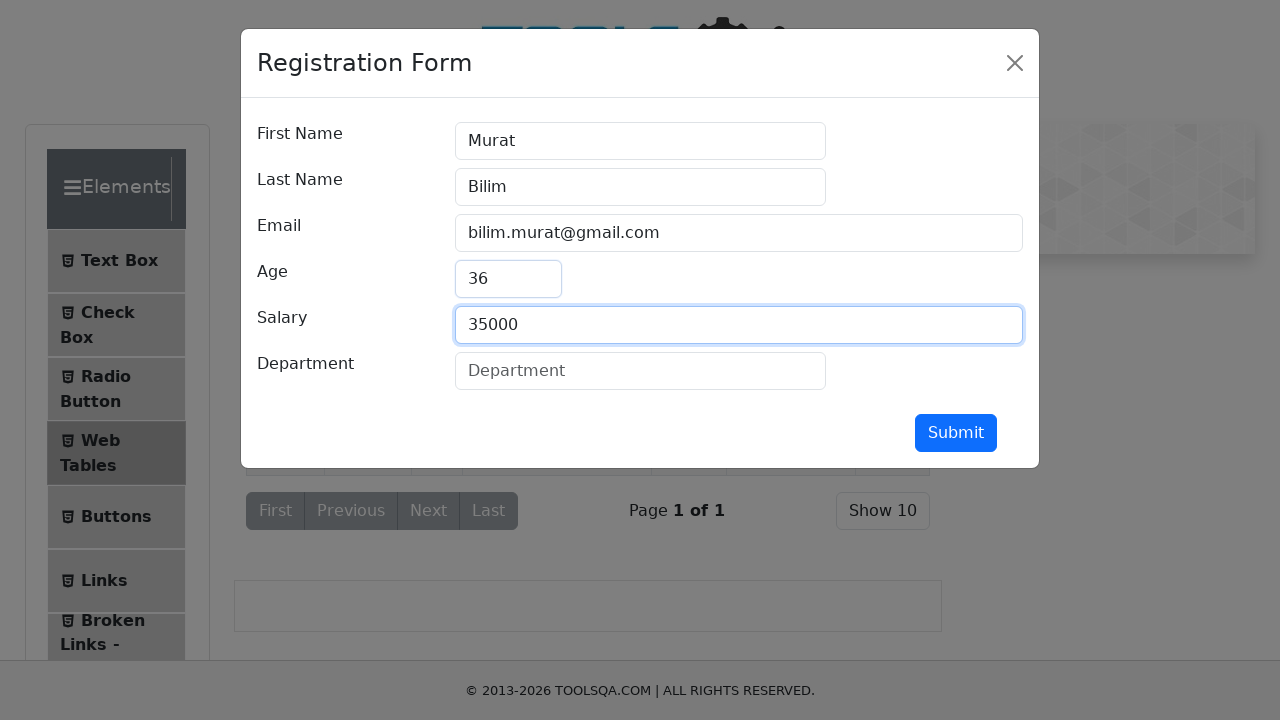

Filled department field with 'IT Uzmanı' on #department
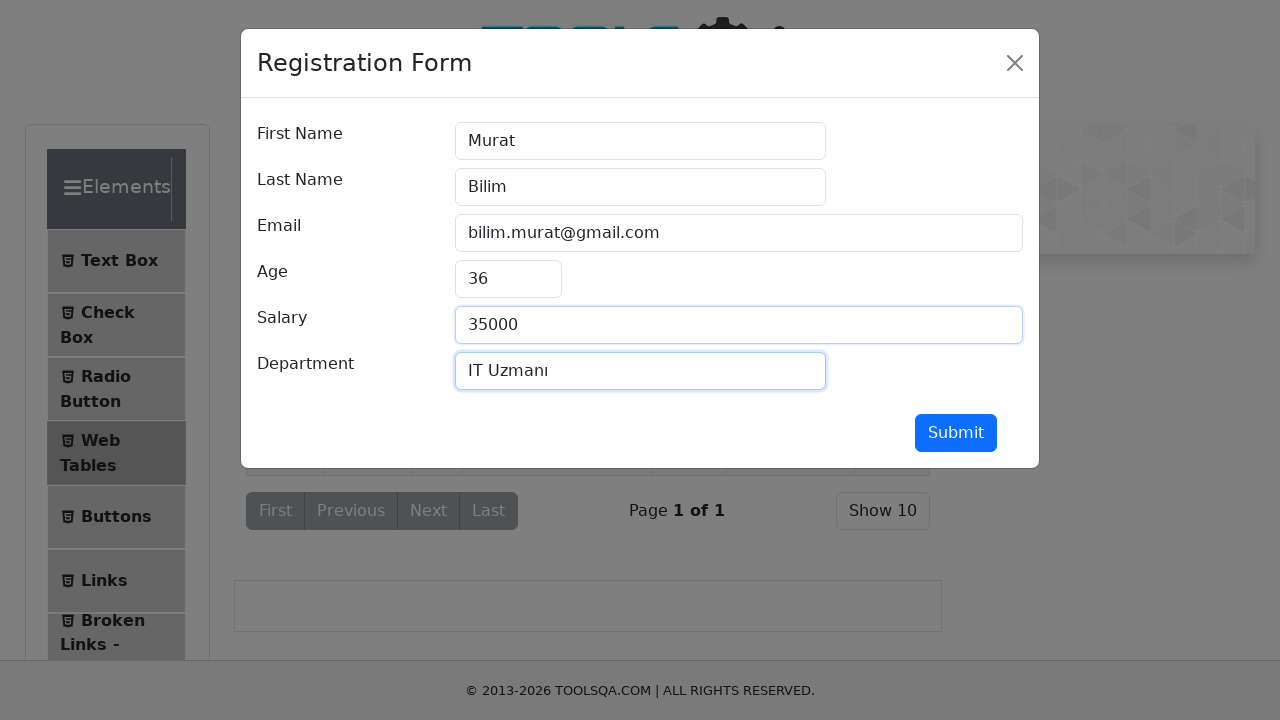

Clicked submit button to add new record at (956, 433) on #submit
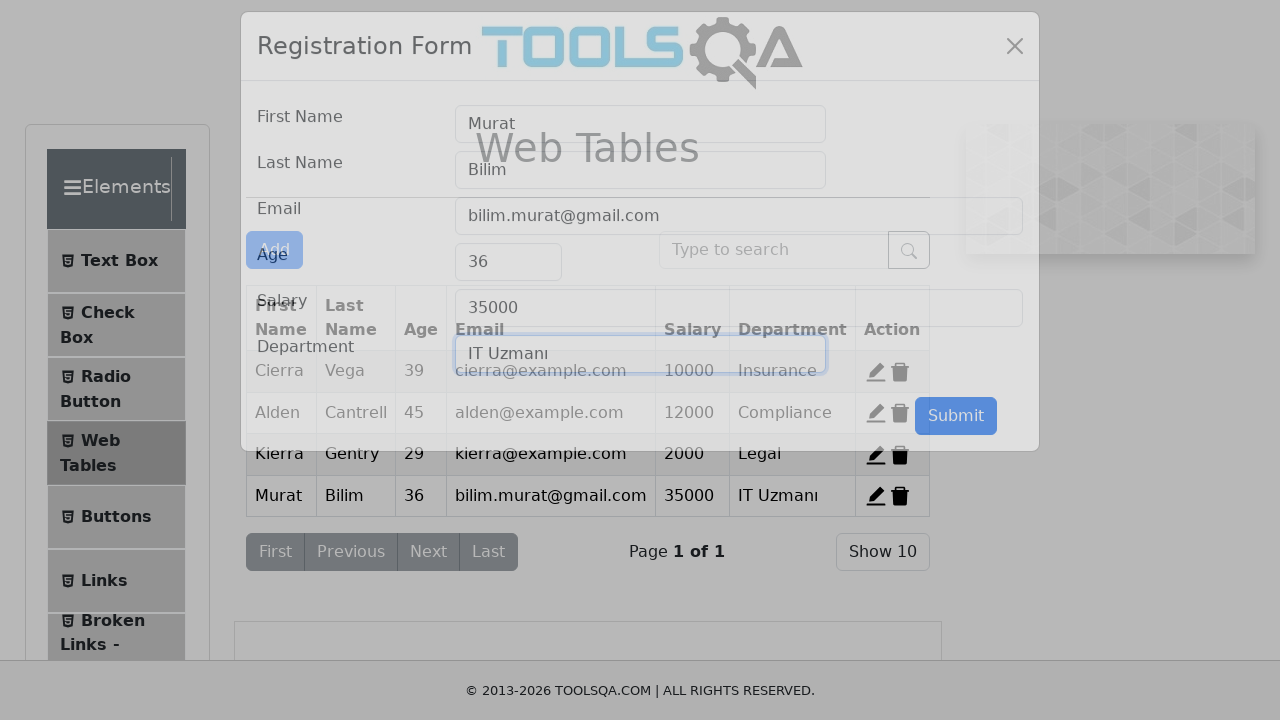

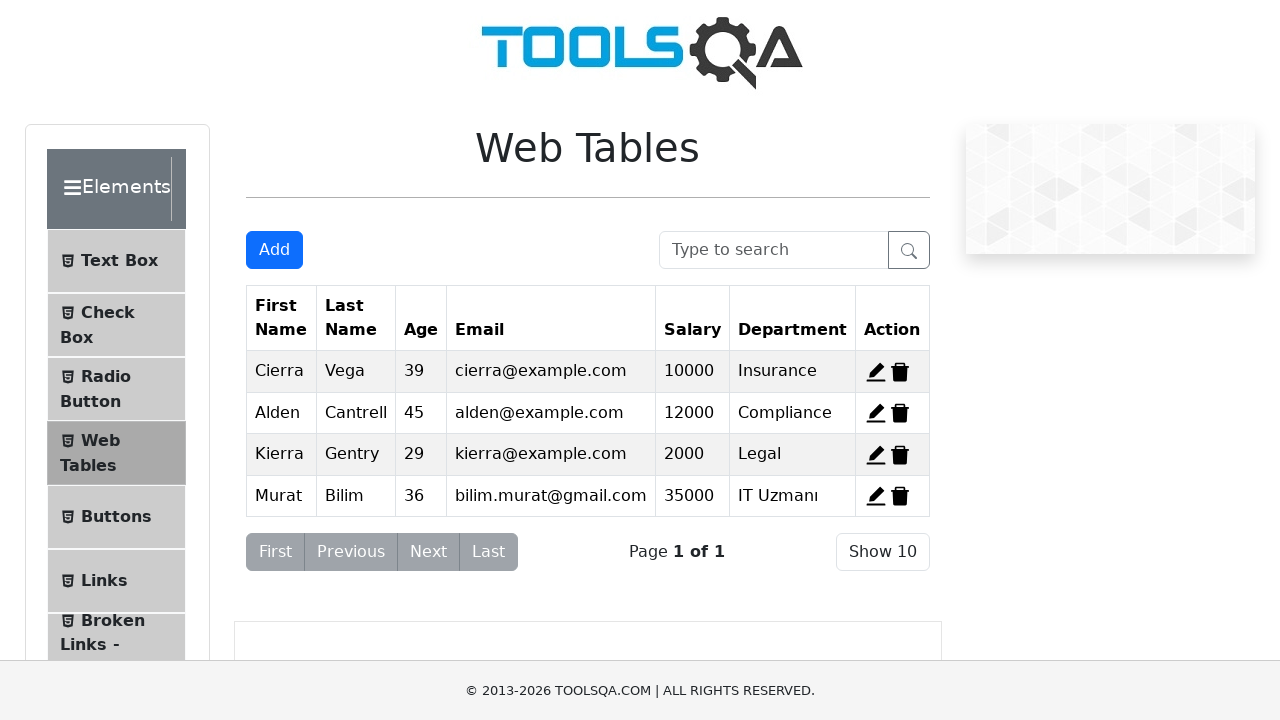